Verifies the presence and clickability of main navigation elements on the demoblaze.com homepage including Home, Contact, About Us, Cart, Login and Sign Up links

Starting URL: https://www.demoblaze.com

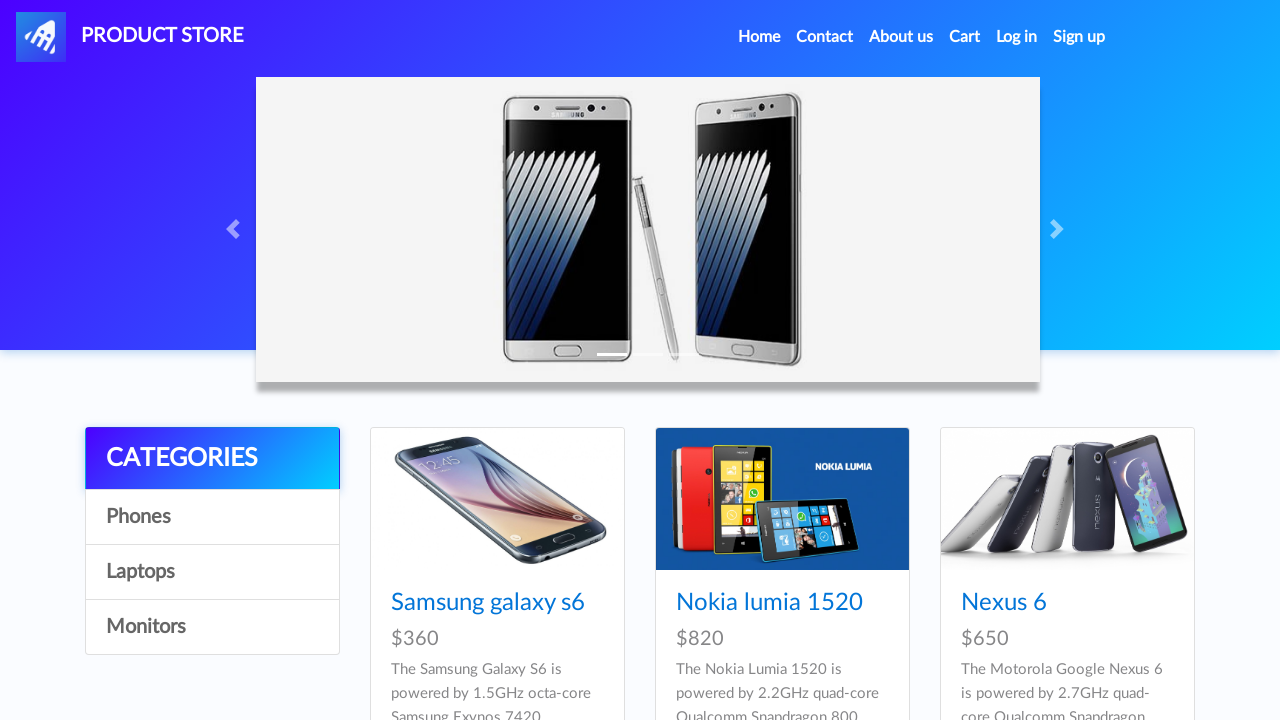

Home link is visible and clickable
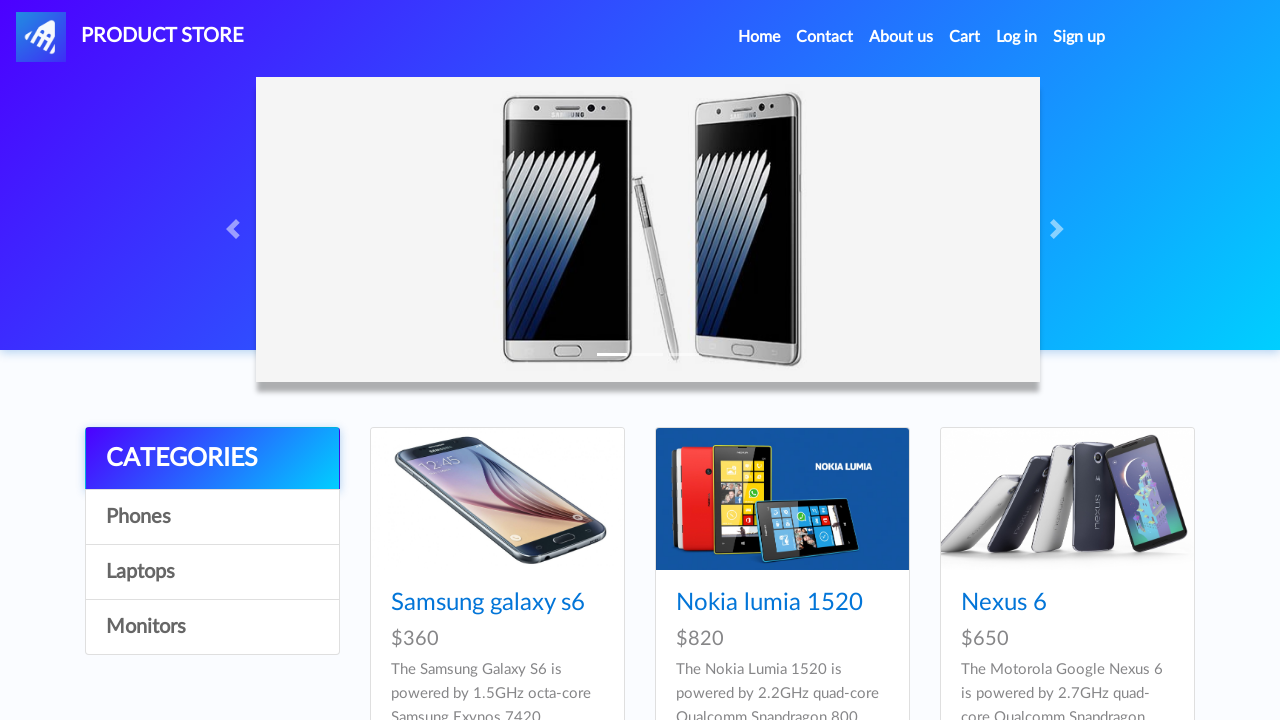

Contact link is visible and clickable
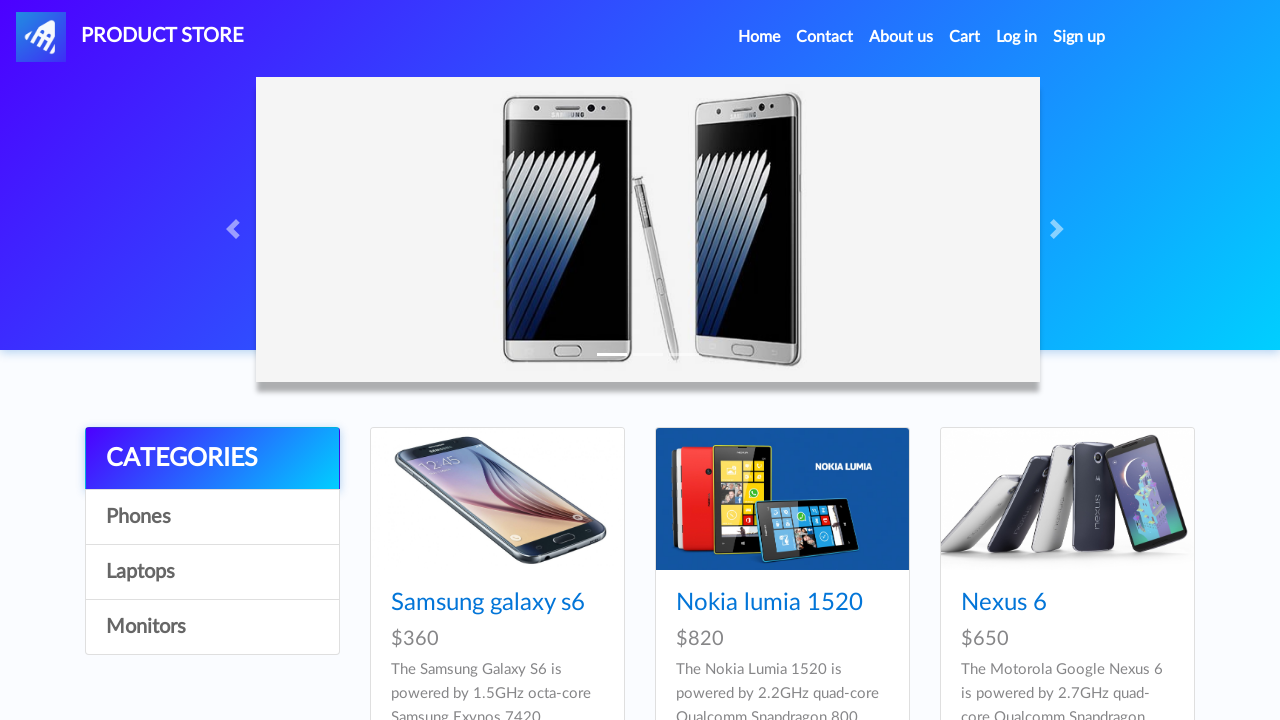

About Us link is visible and clickable
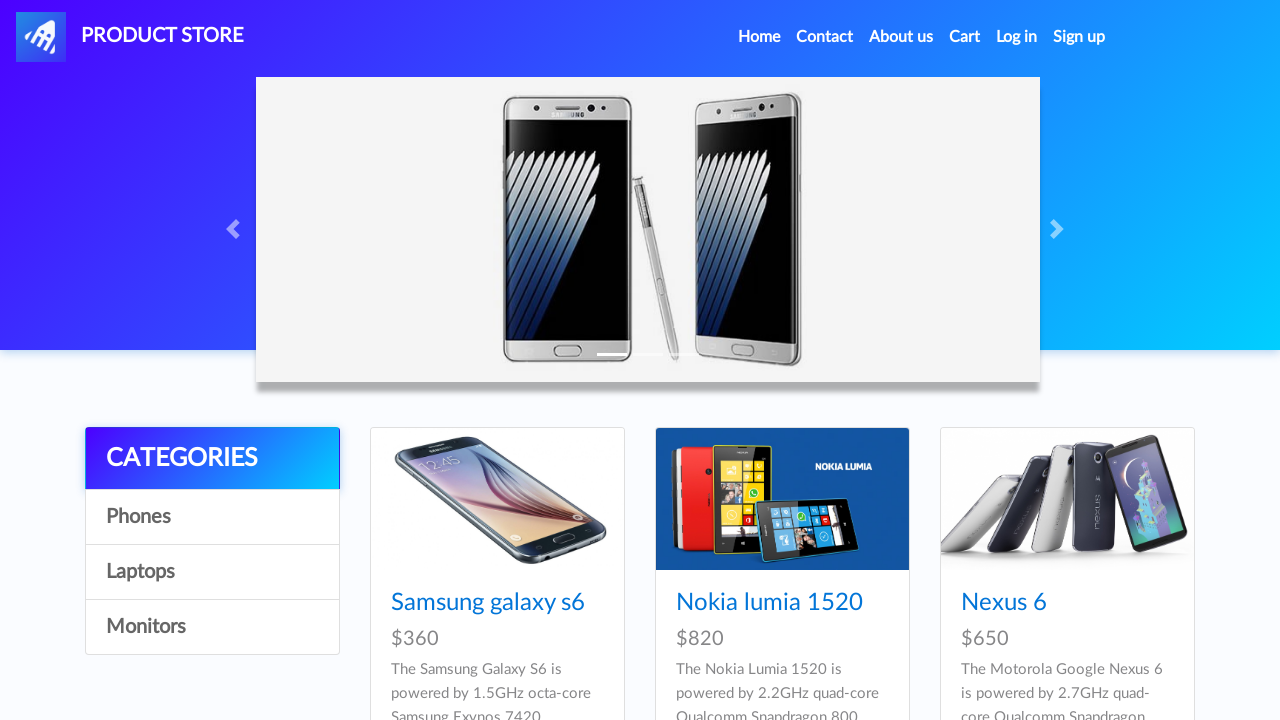

Cart link is visible and clickable
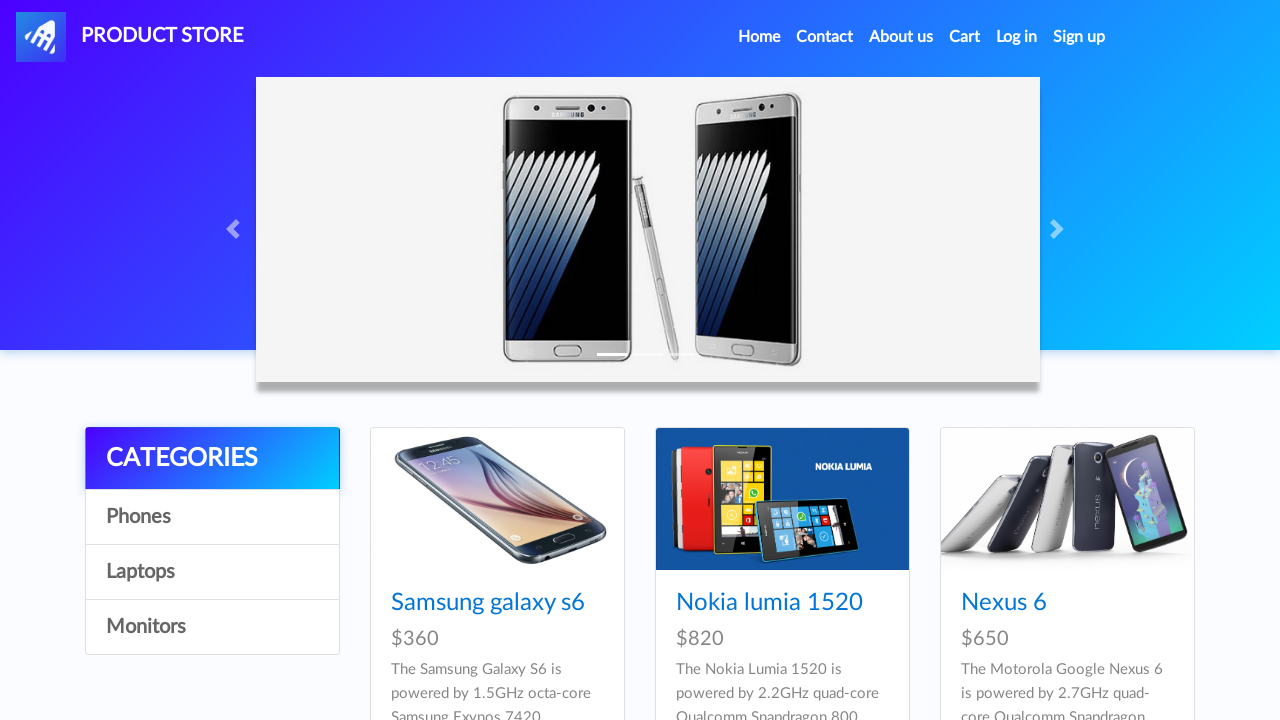

Login link is visible and clickable
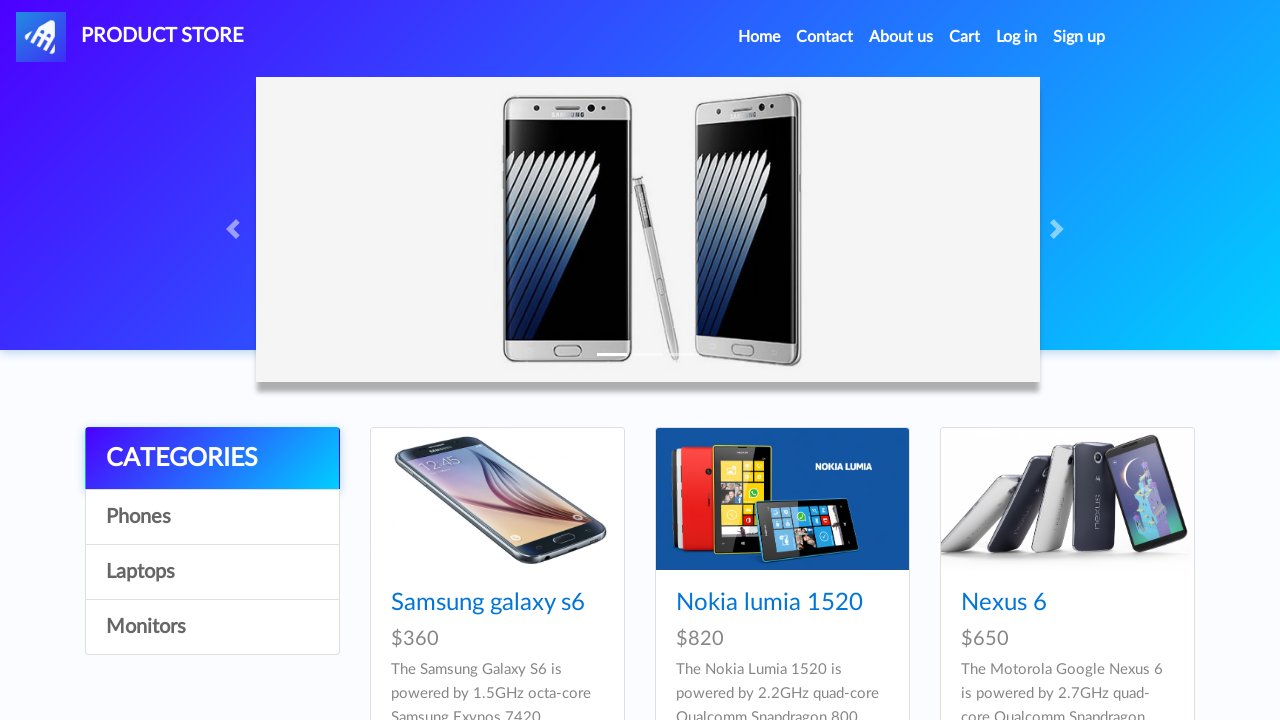

Sign Up link is visible and clickable
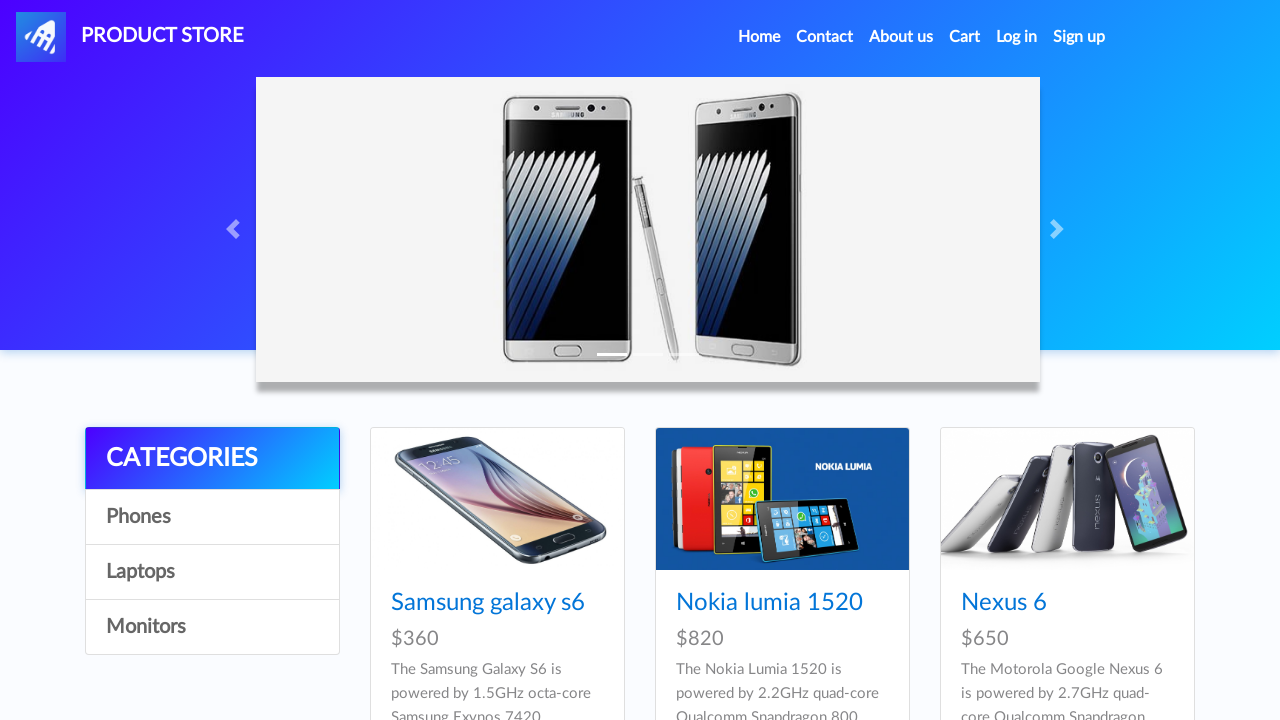

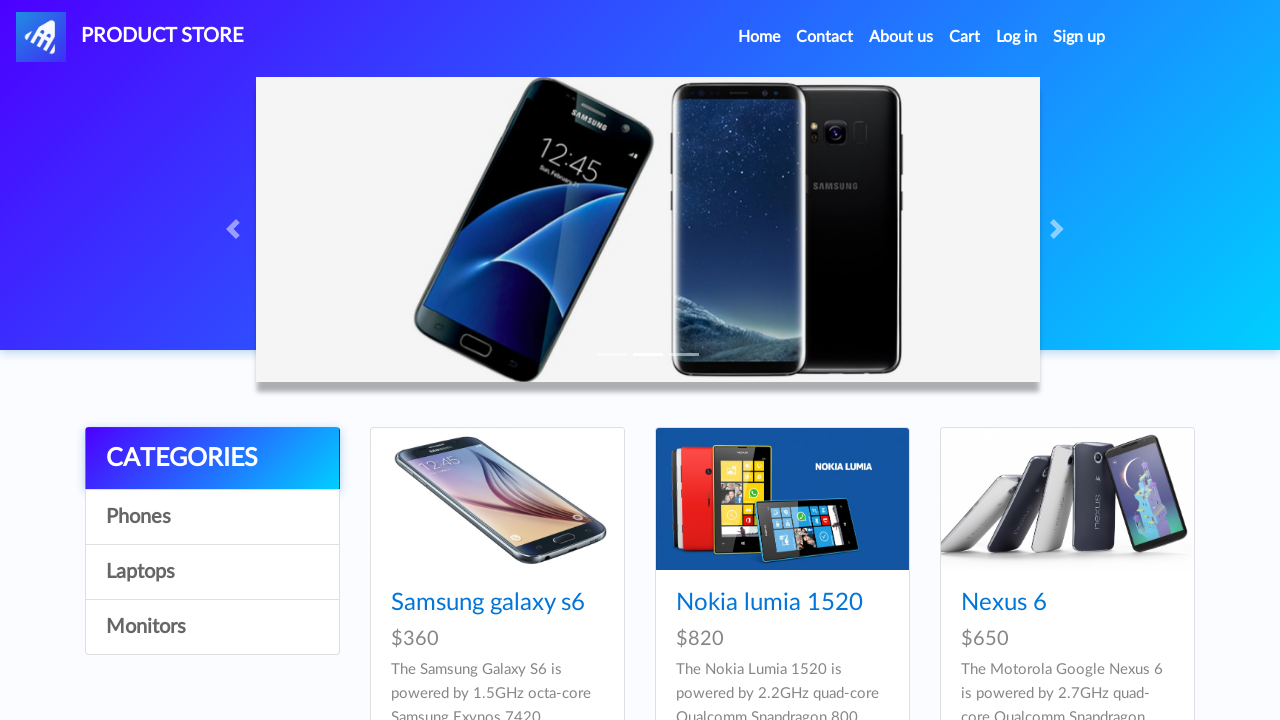